Navigates to the vtiger CRM demo page and clicks the submit button on the login form without entering credentials

Starting URL: https://demo.vtiger.com/vtigercrm/

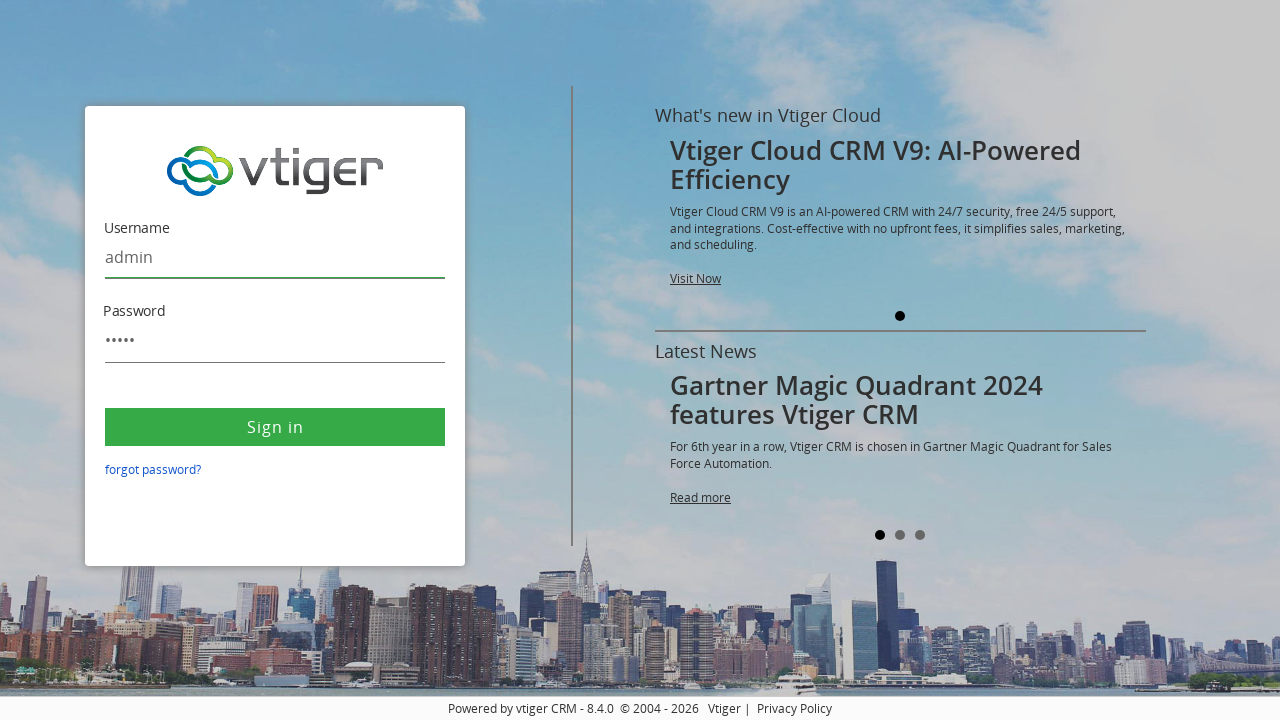

Clicked submit button on login form without entering credentials at (275, 427) on button[type='submit']
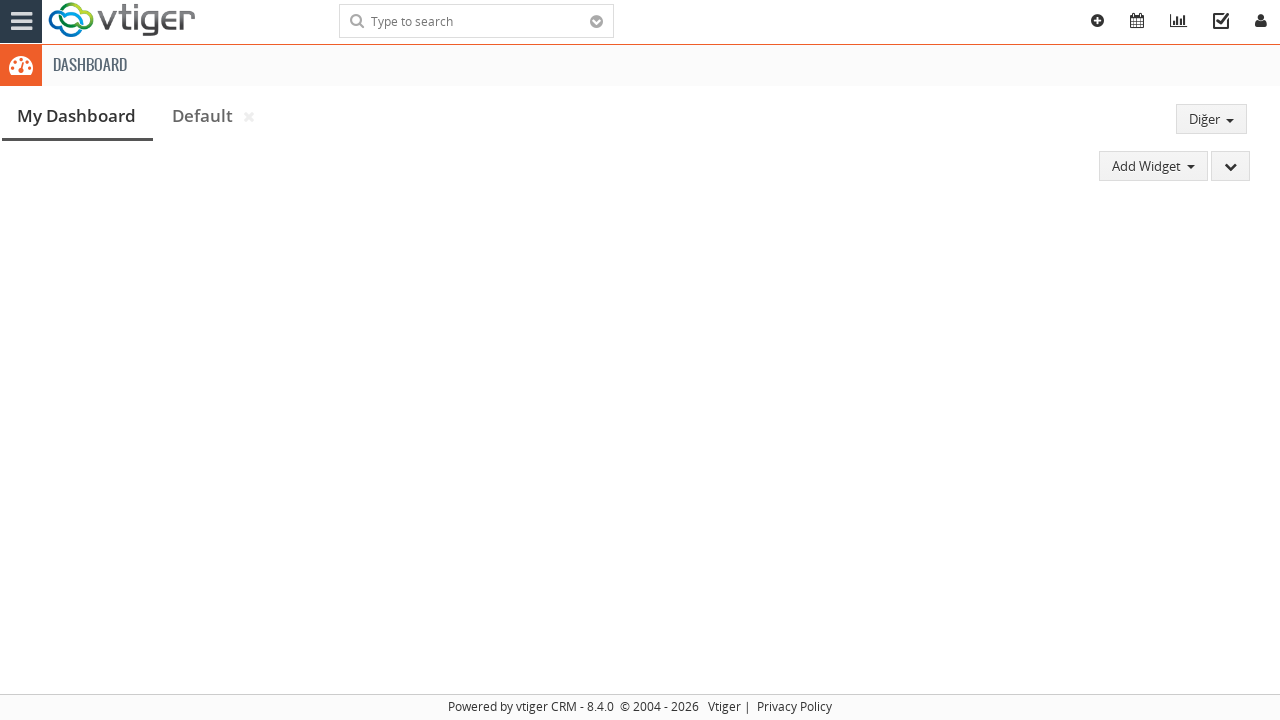

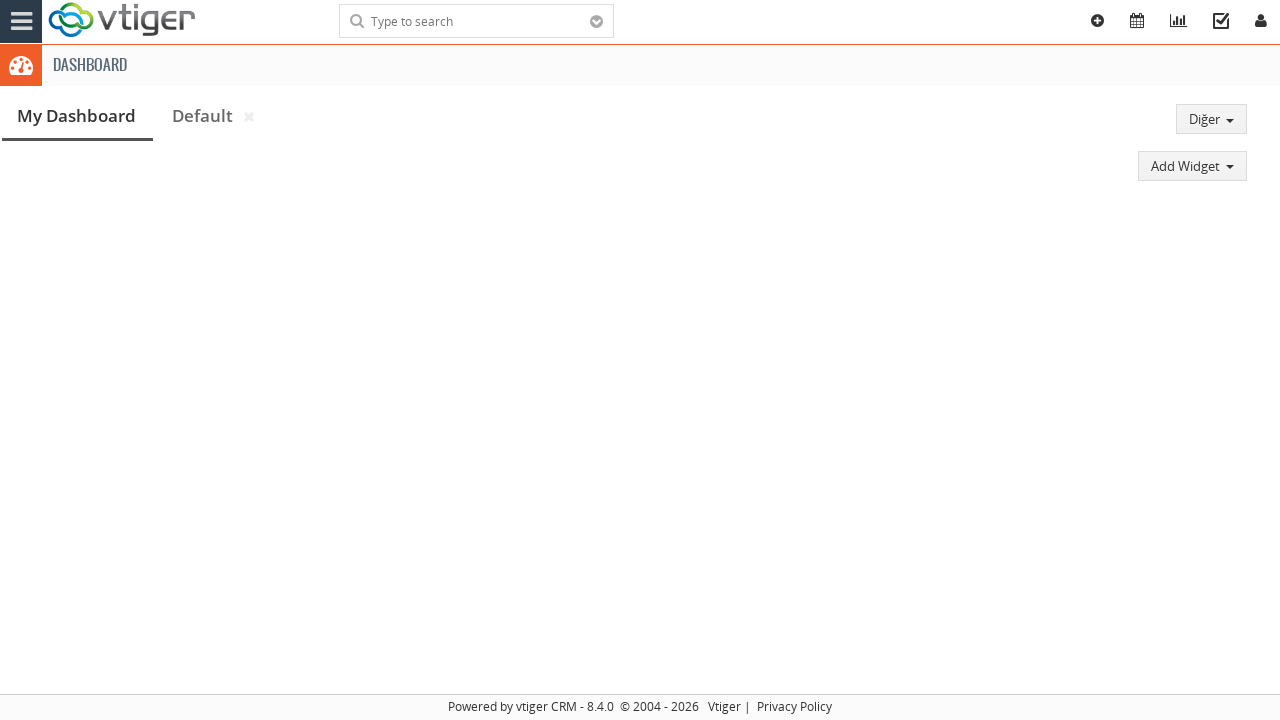